Tests checkbox functionality by finding all checkboxes on the practice automation page and clicking each one to select them.

Starting URL: https://rahulshettyacademy.com/AutomationPractice/

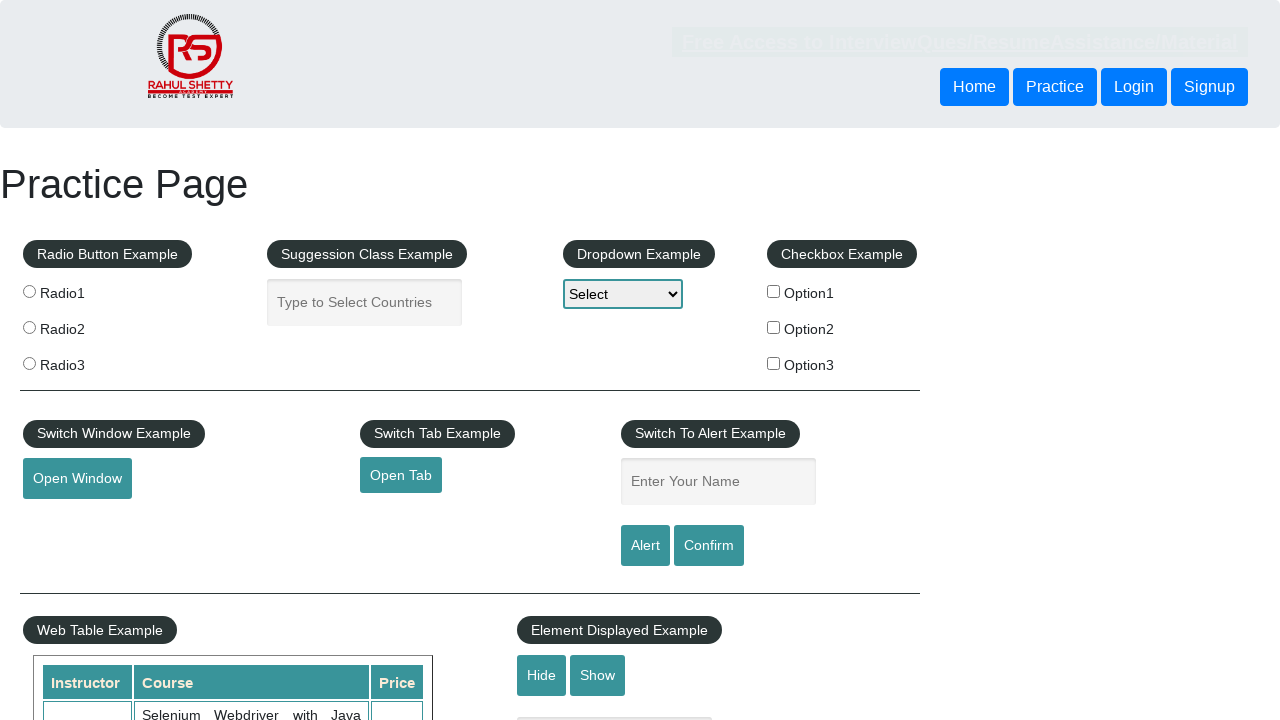

Waited for page to load (domcontentloaded state)
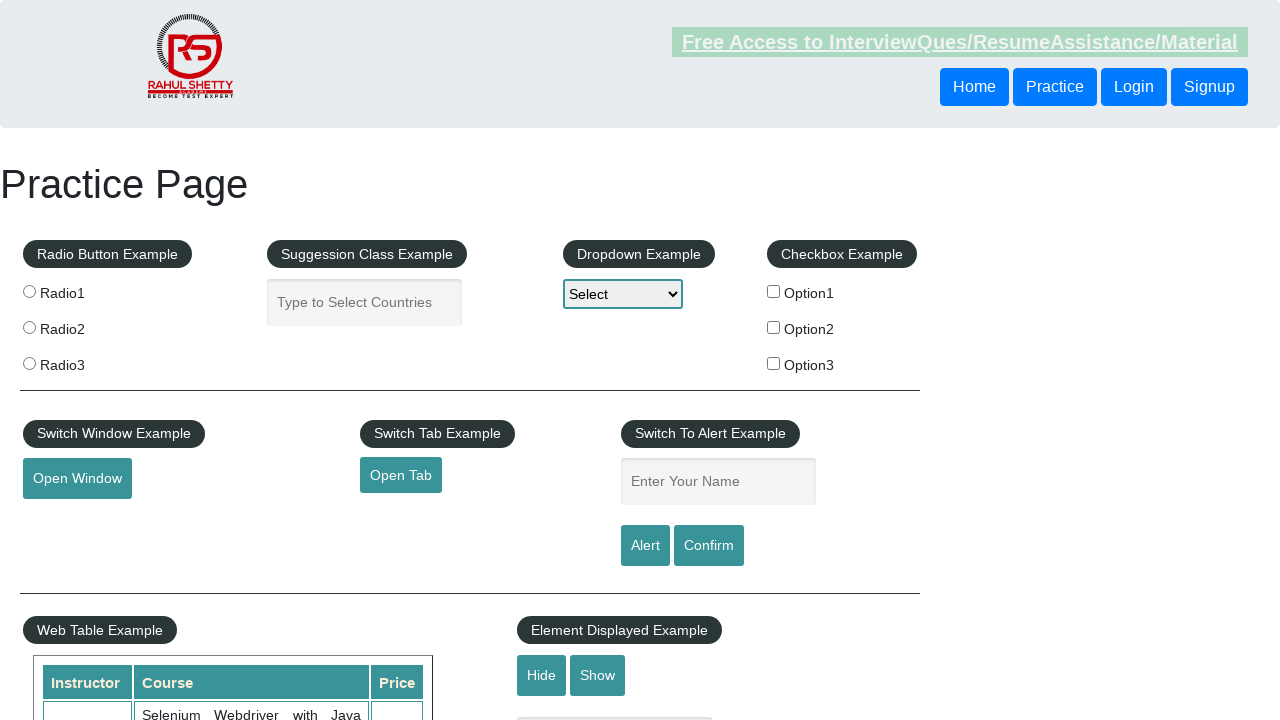

Found all checkboxes on the practice automation page
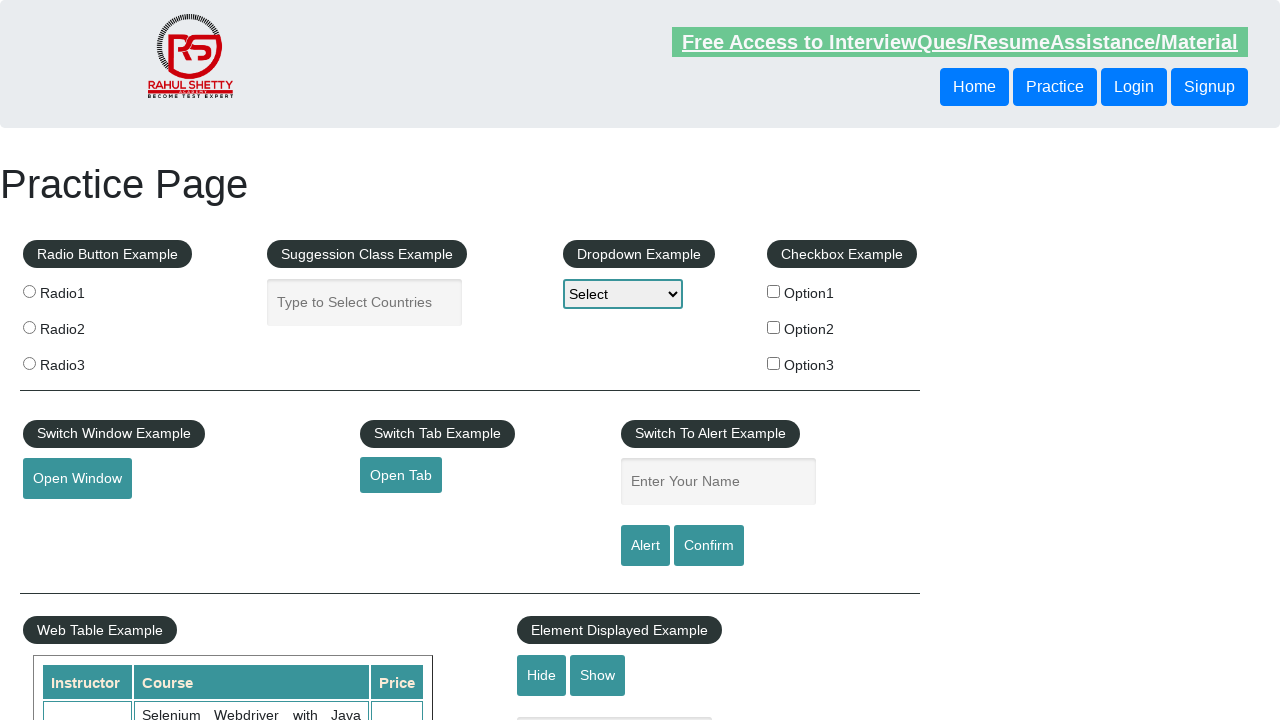

Clicked checkbox with id/name: checkBoxOption1 at (774, 291) on input[type='checkbox'] >> nth=0
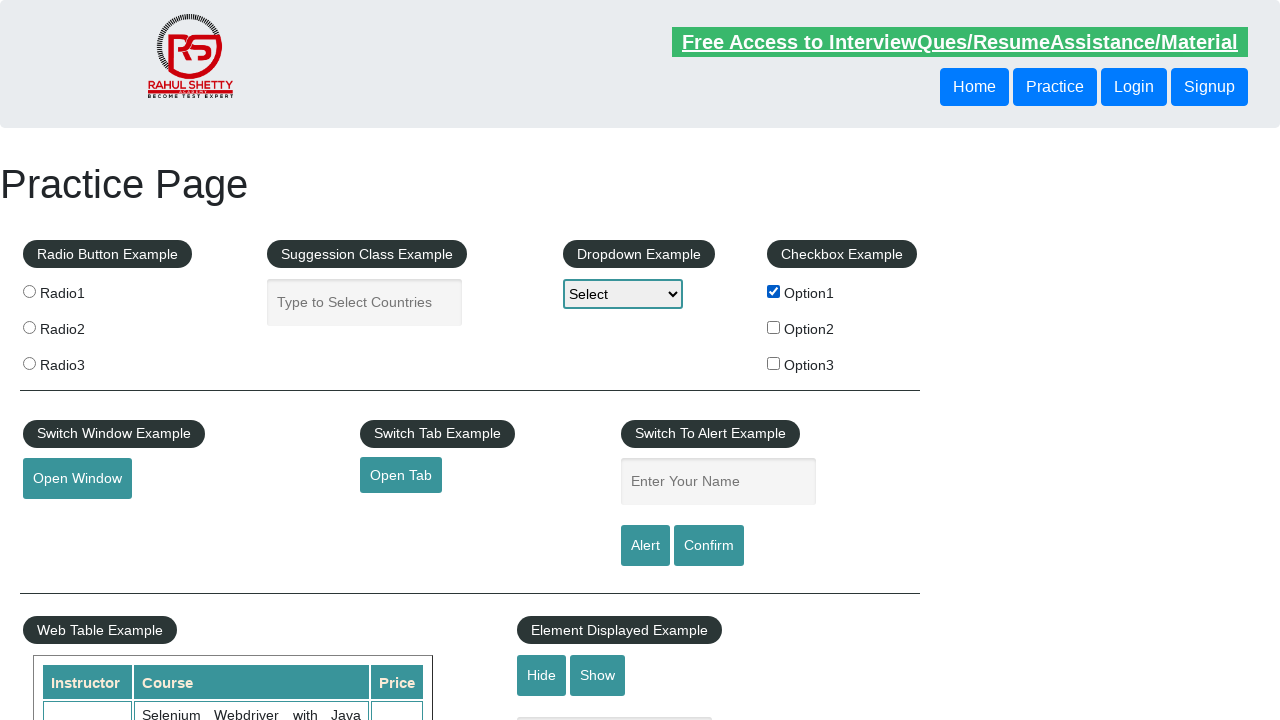

Clicked checkbox with id/name: checkBoxOption2 at (774, 327) on input[type='checkbox'] >> nth=1
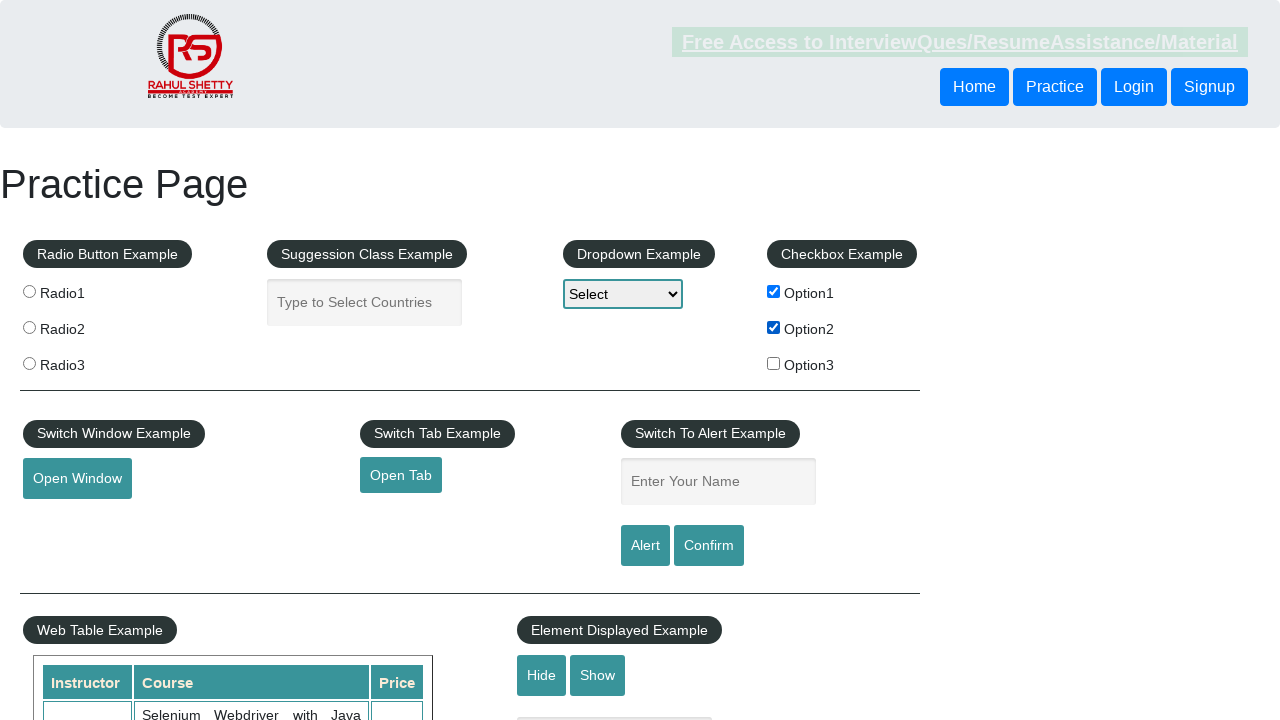

Clicked checkbox with id/name: checkBoxOption3 at (774, 363) on input[type='checkbox'] >> nth=2
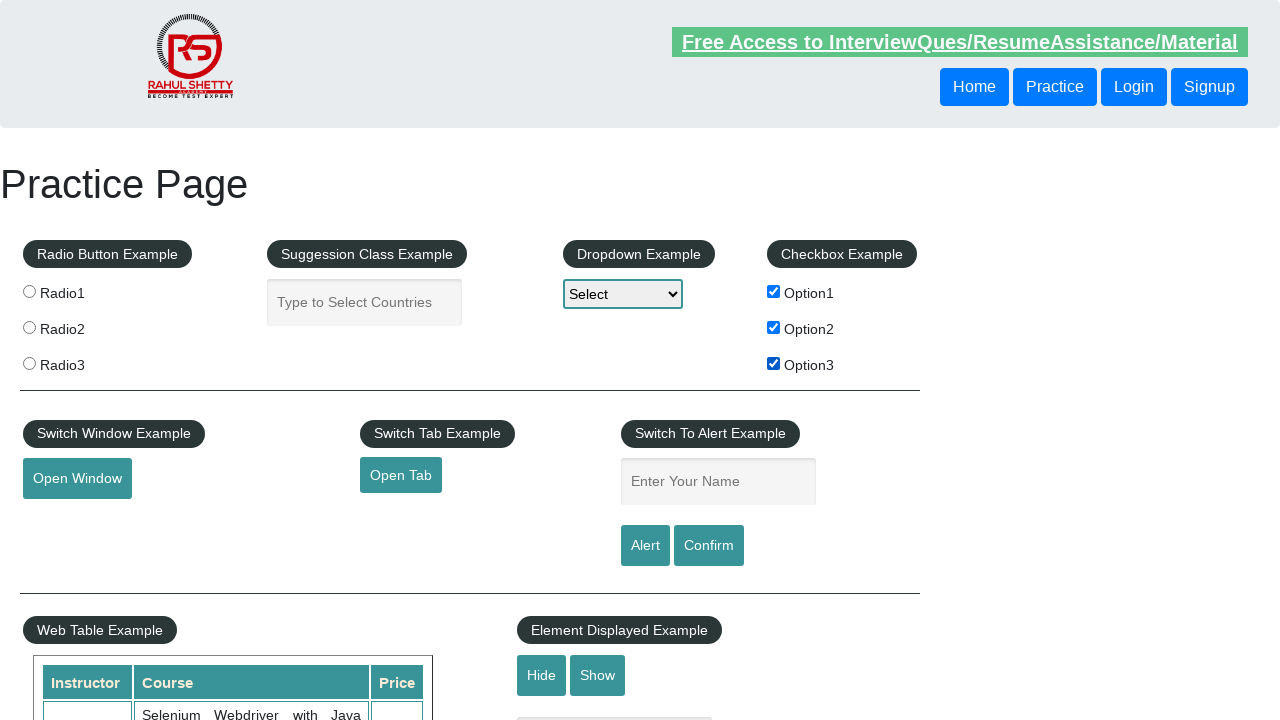

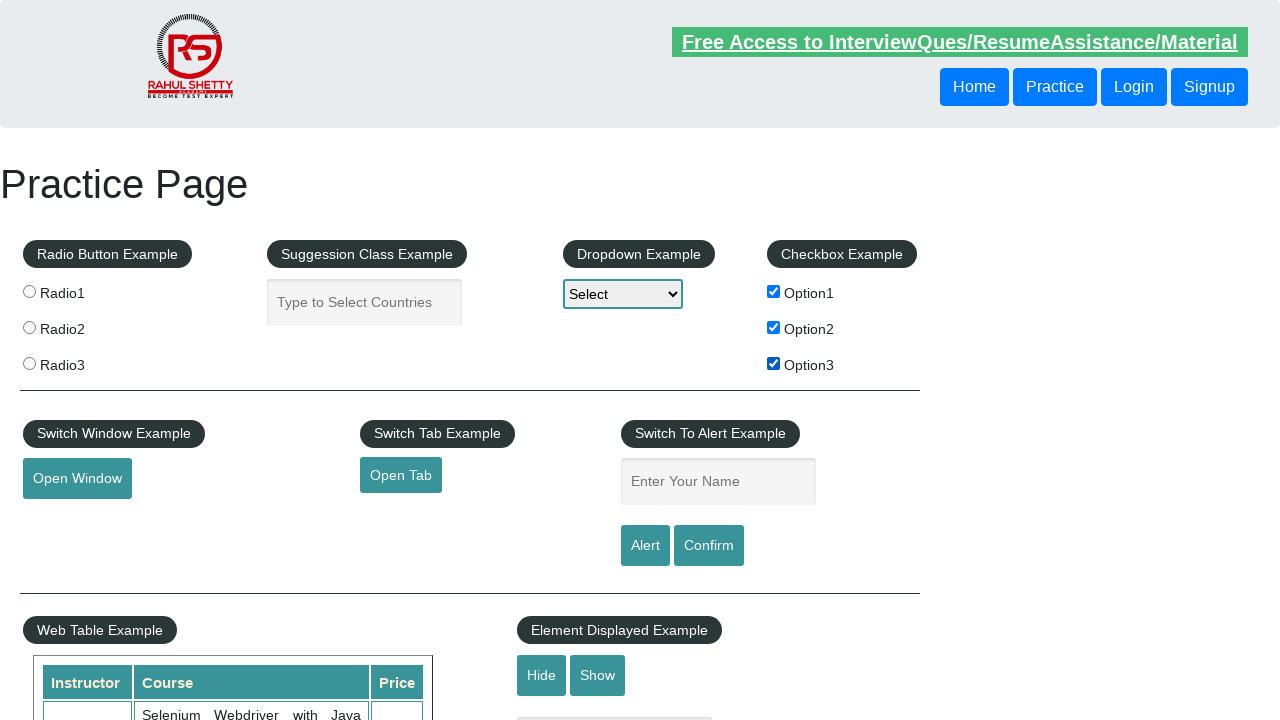